Tests multi-select dropdown functionality by clicking on the dropdown and selecting multiple choices from the combo tree

Starting URL: https://www.jqueryscript.net/demo/Drop-Down-Combo-Tree/

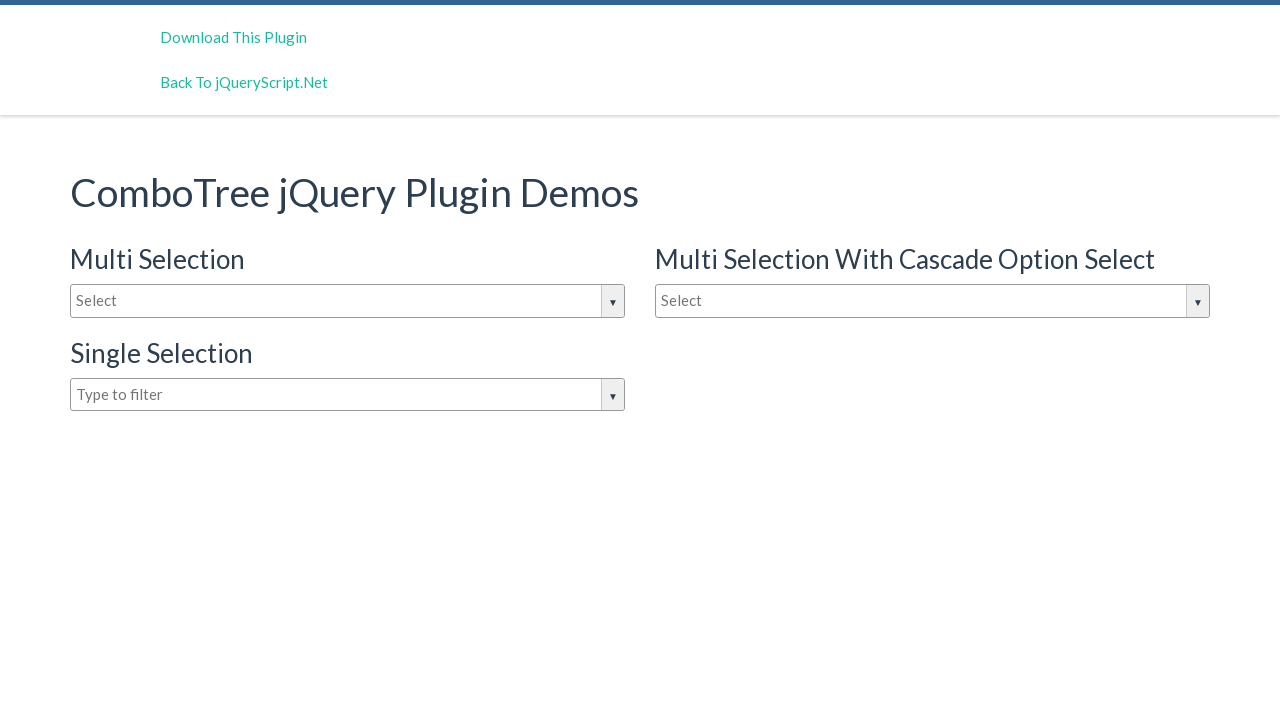

Clicked on dropdown input box to open options at (348, 301) on #justAnInputBox
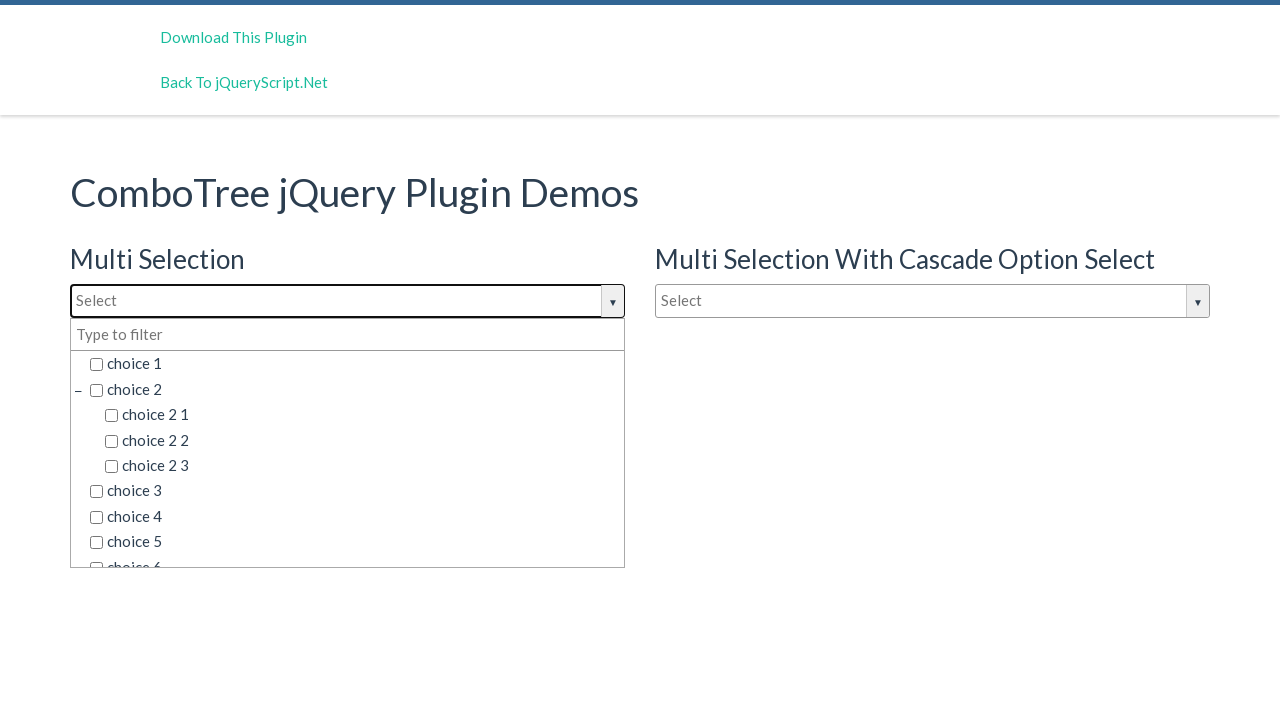

Dropdown options loaded and became visible
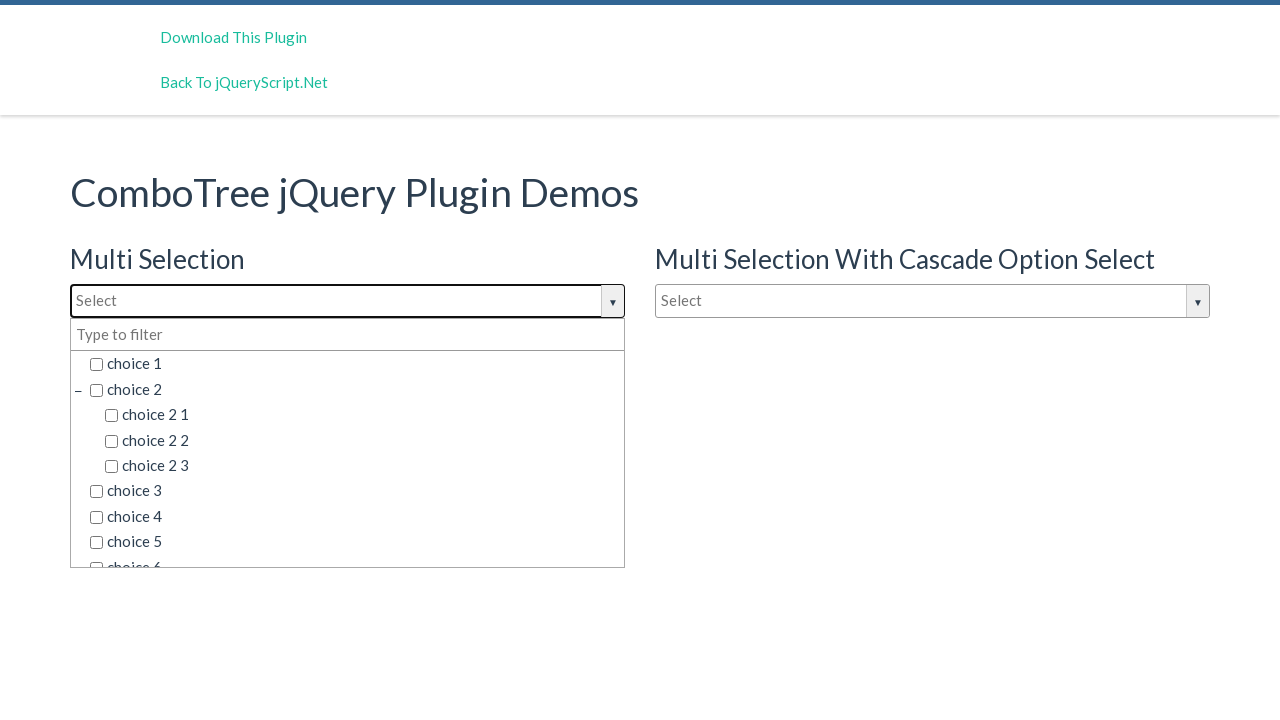

Retrieved all dropdown item elements
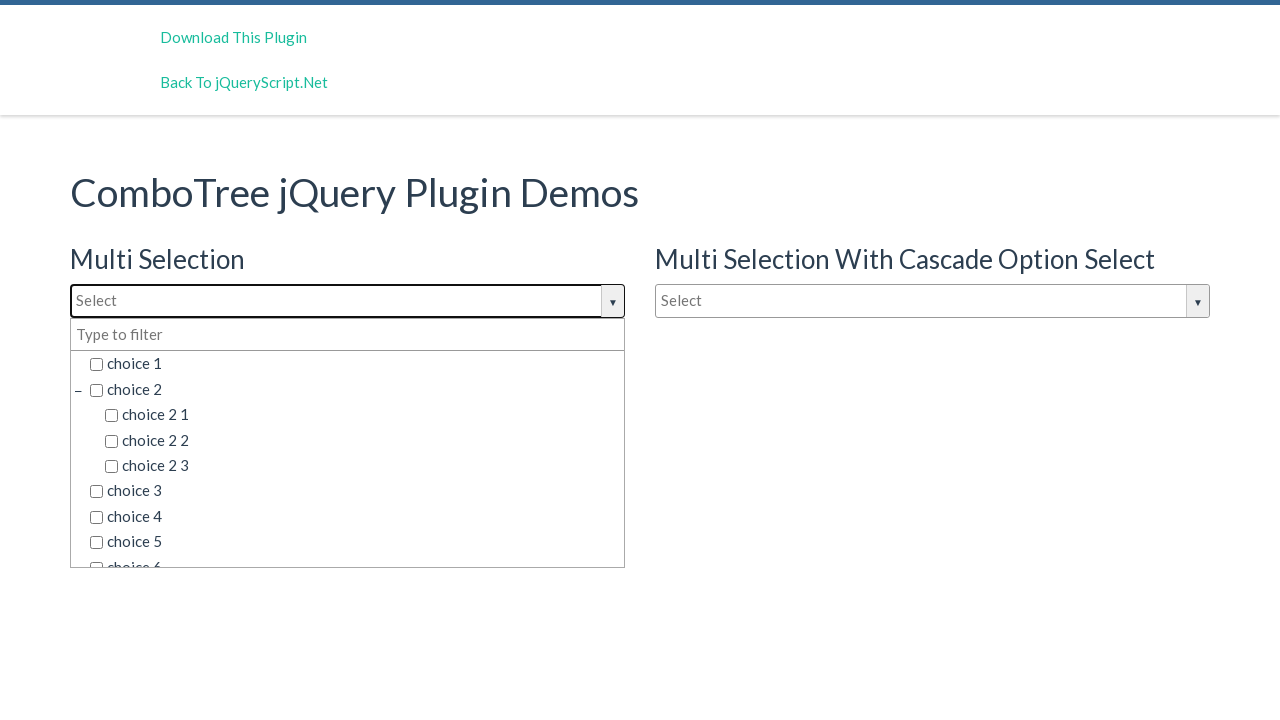

Selected 'choice 6' from dropdown at (355, 554) on span.comboTreeItemTitle >> nth=8
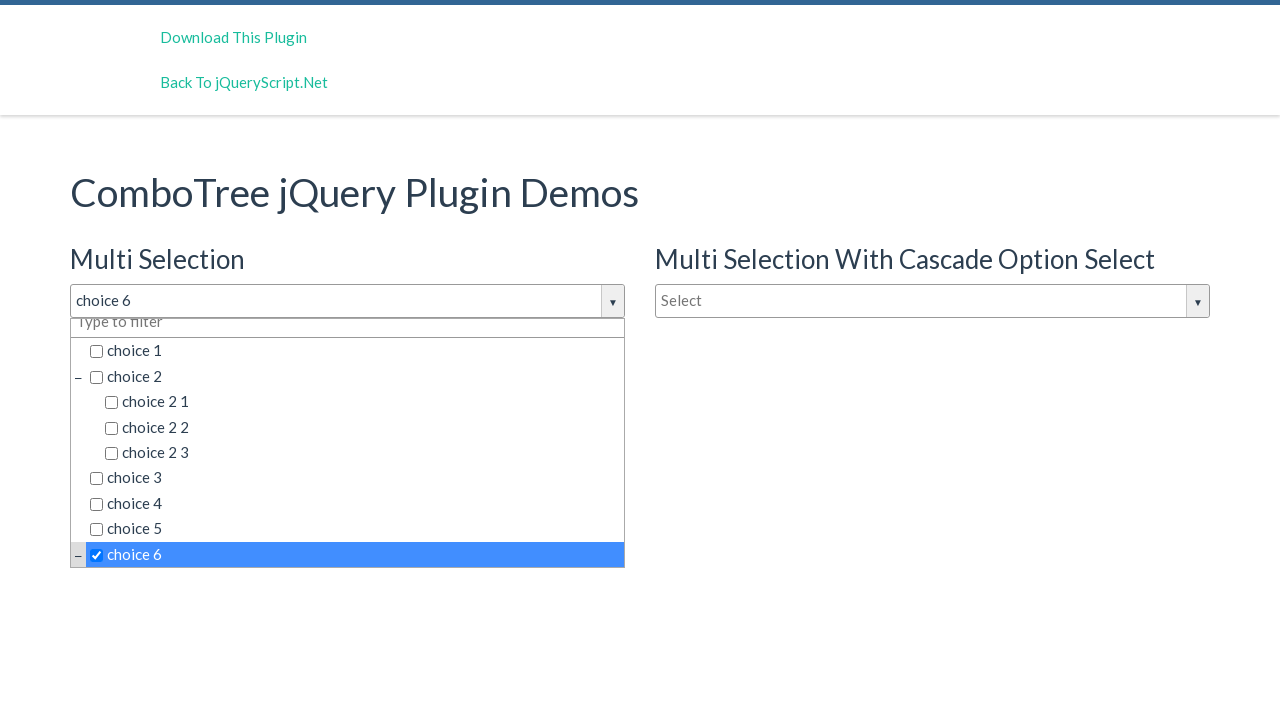

Selected 'choice 5' from dropdown at (355, 529) on span.comboTreeItemTitle >> nth=7
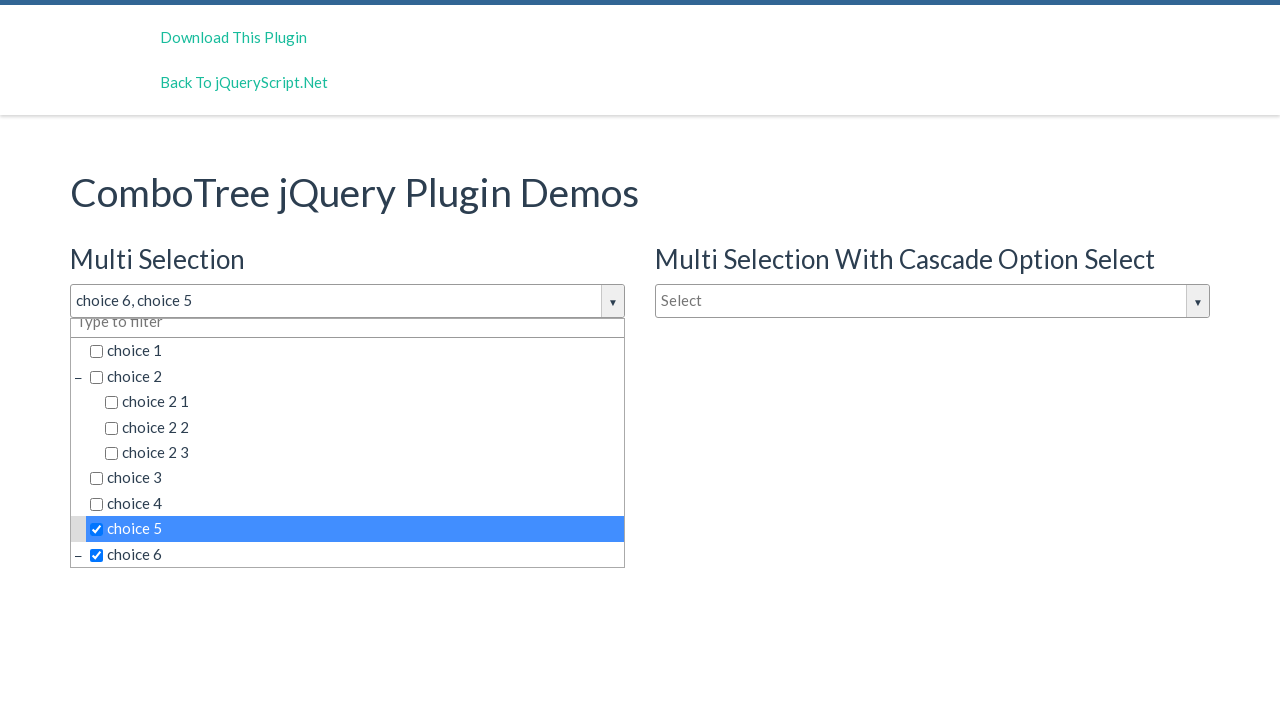

Selected 'choice 3' from dropdown at (355, 478) on span.comboTreeItemTitle >> nth=5
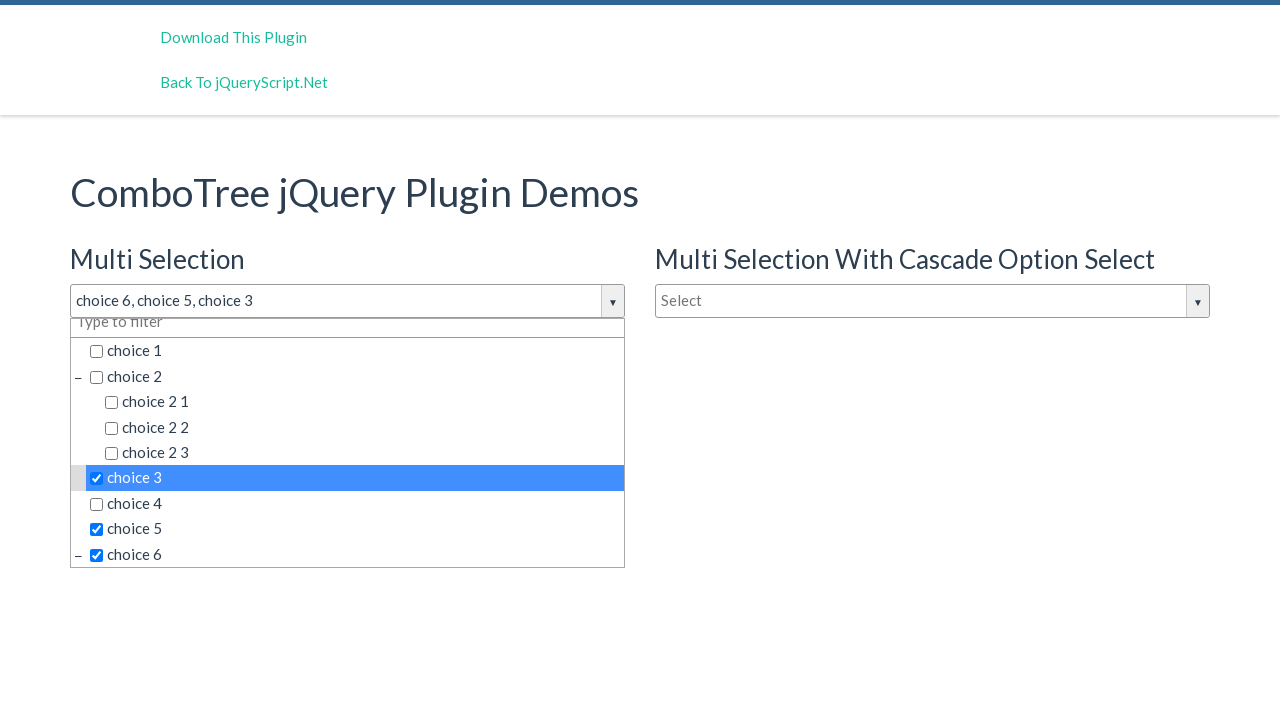

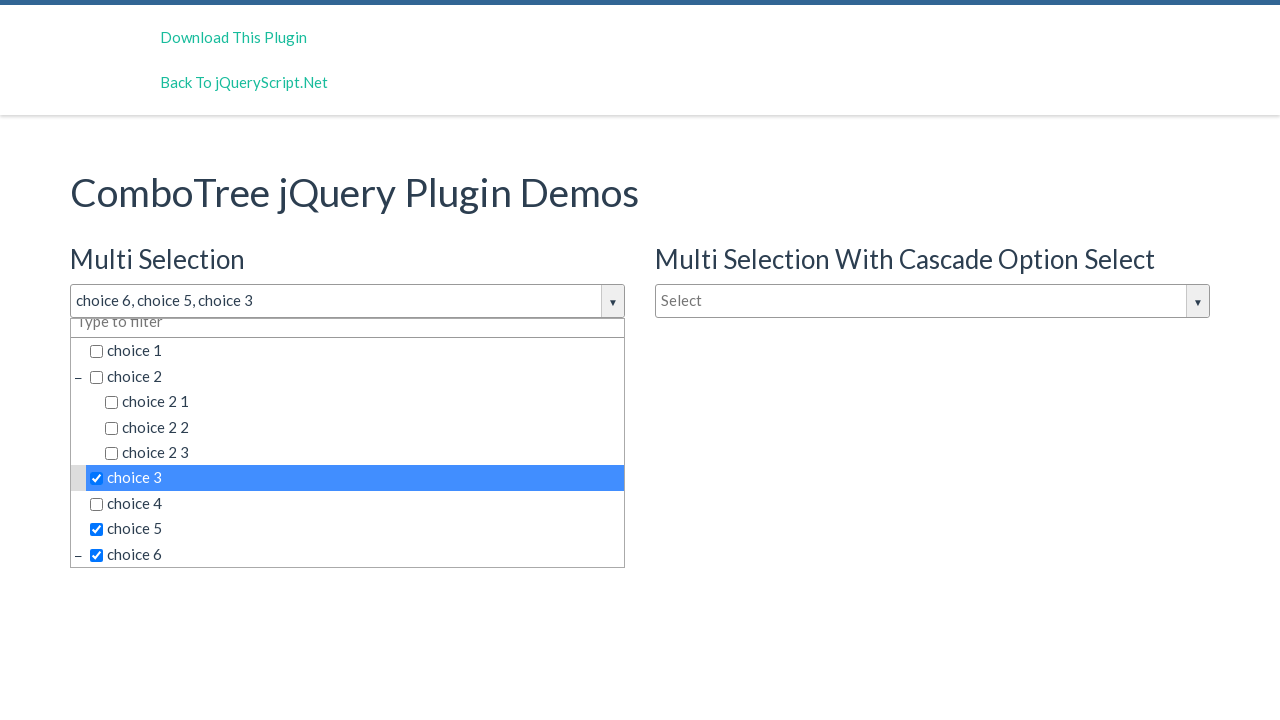